Tests nested frame navigation by switching between parent and child frames to access content in different frame levels

Starting URL: https://the-internet.herokuapp.com/frames

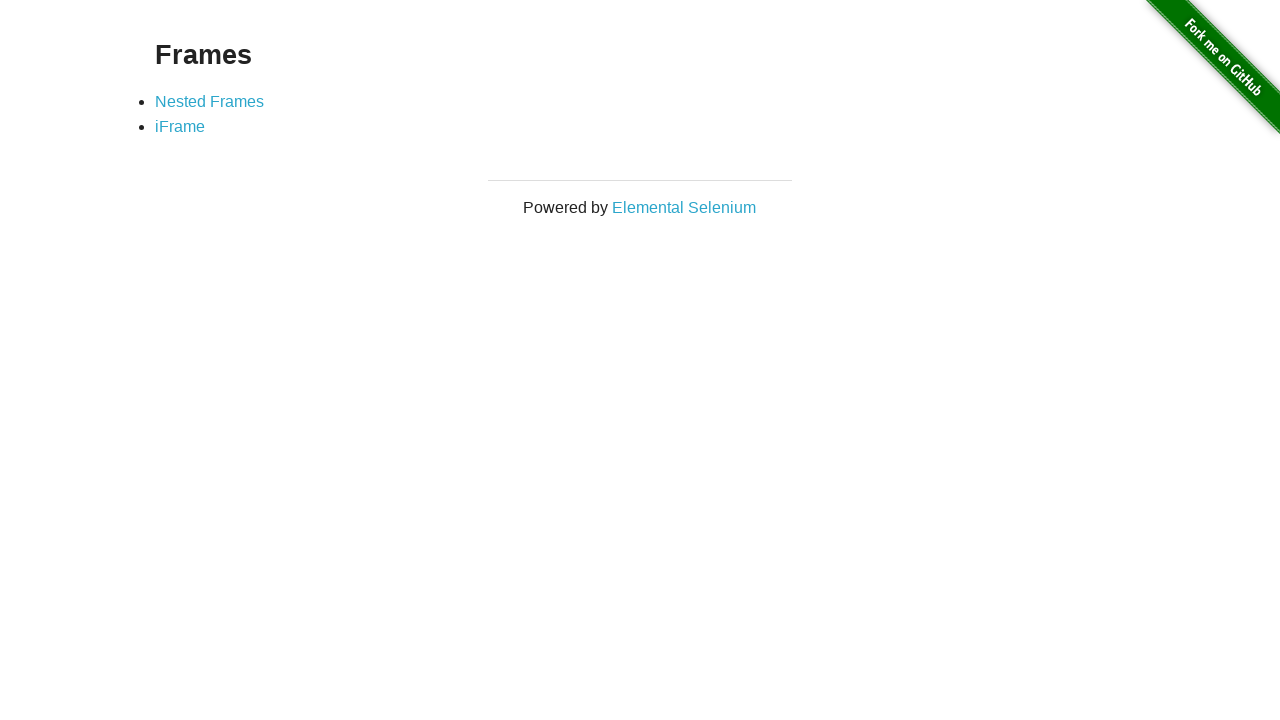

Clicked on 'Nested Frames' link at (210, 101) on xpath=//a[text()='Nested Frames']
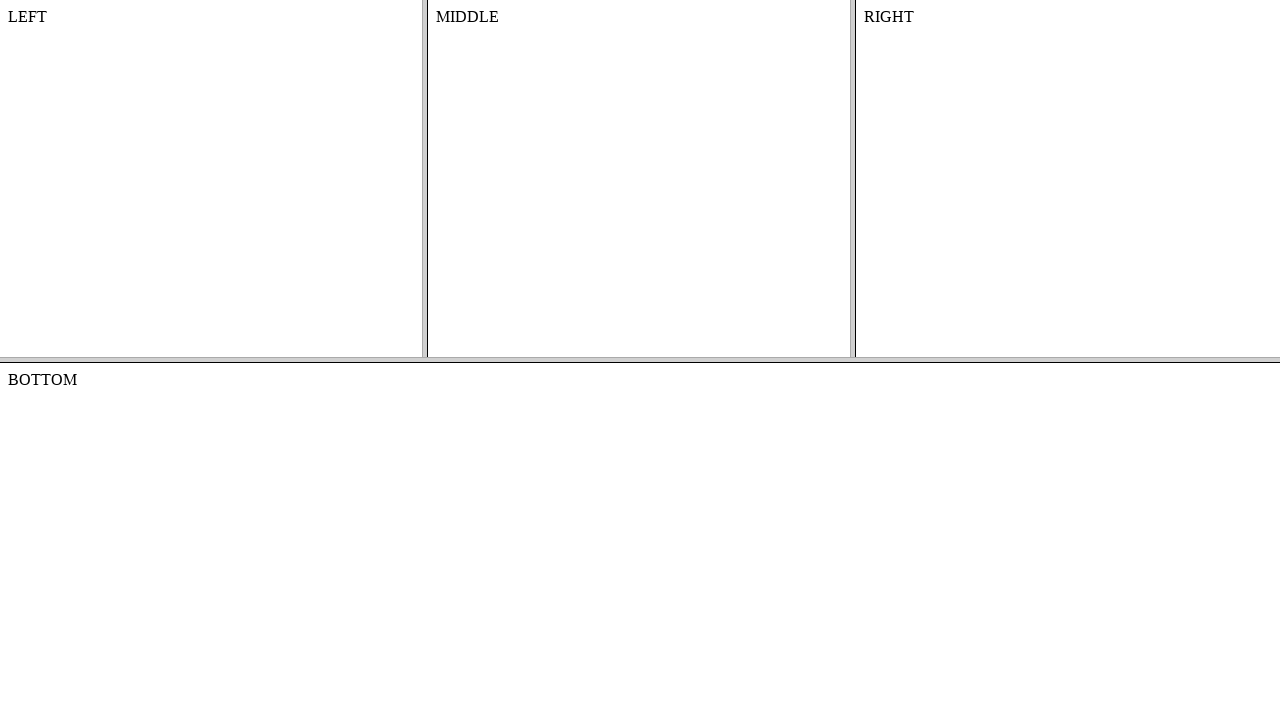

Located top frame 'frame-top'
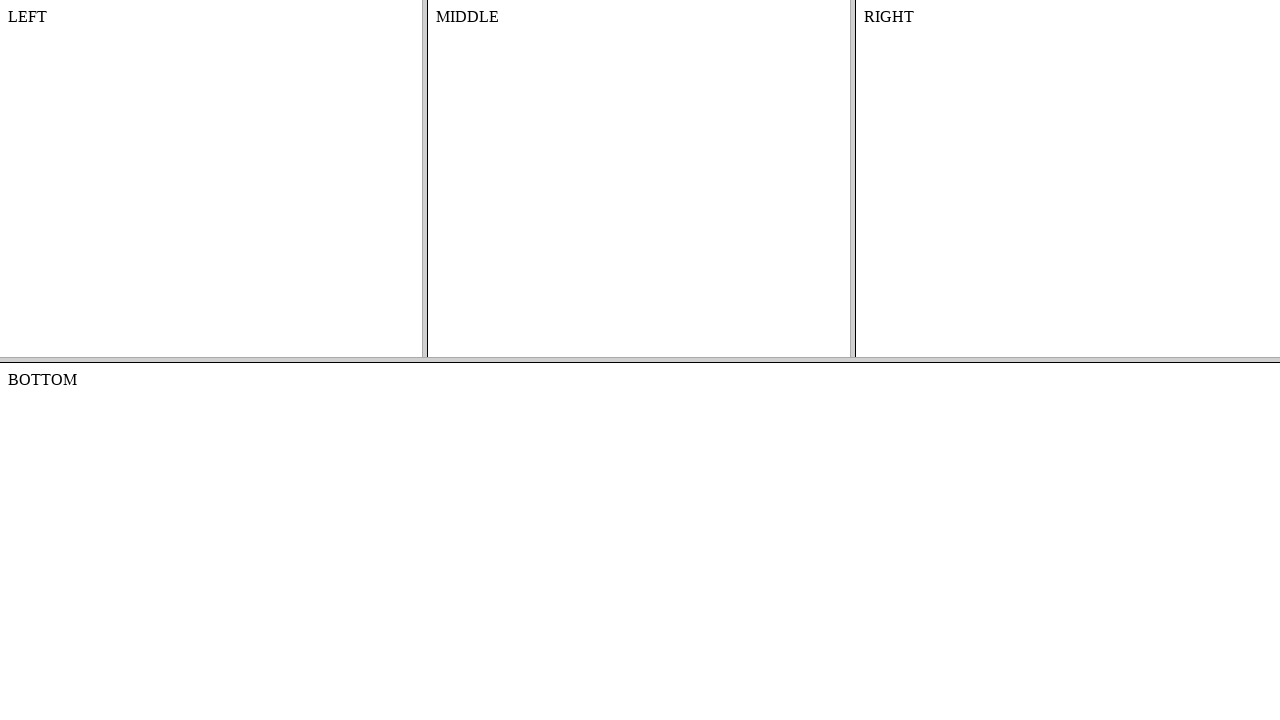

Located left frame 'frame-left' within top frame
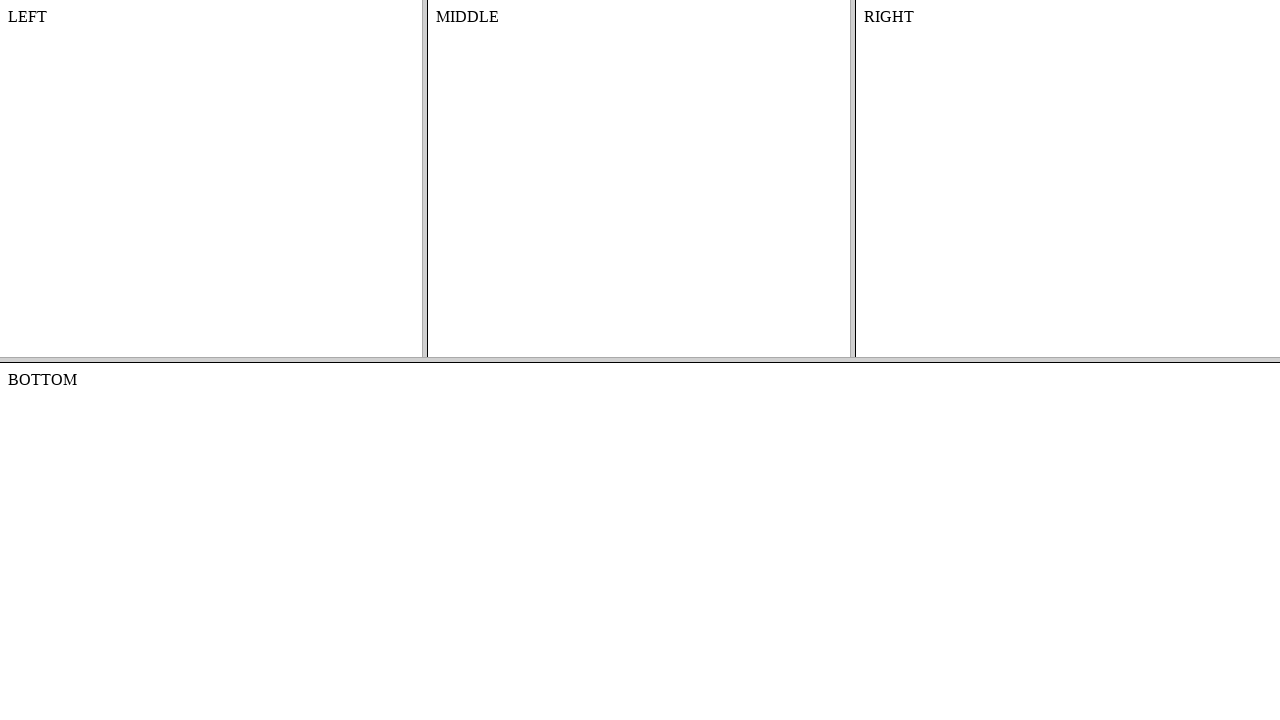

Retrieved text from left frame: '
    LEFT
    

'
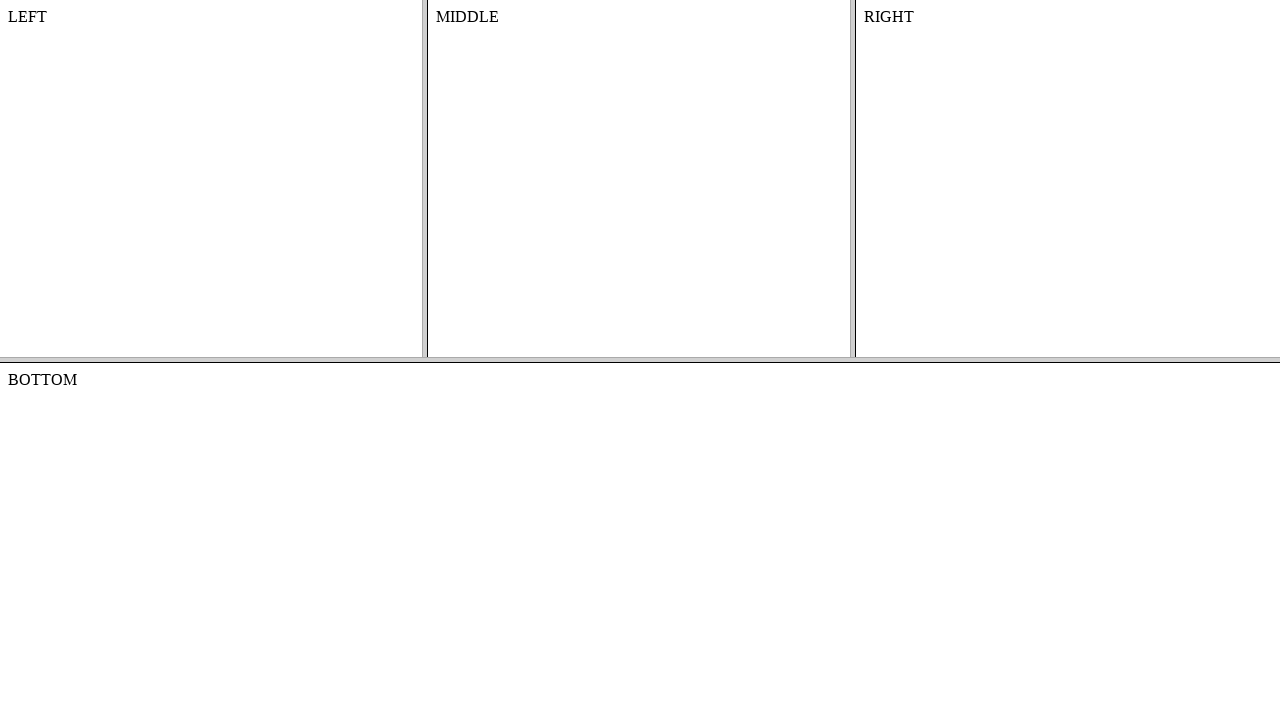

Located middle frame 'frame-middle' within top frame
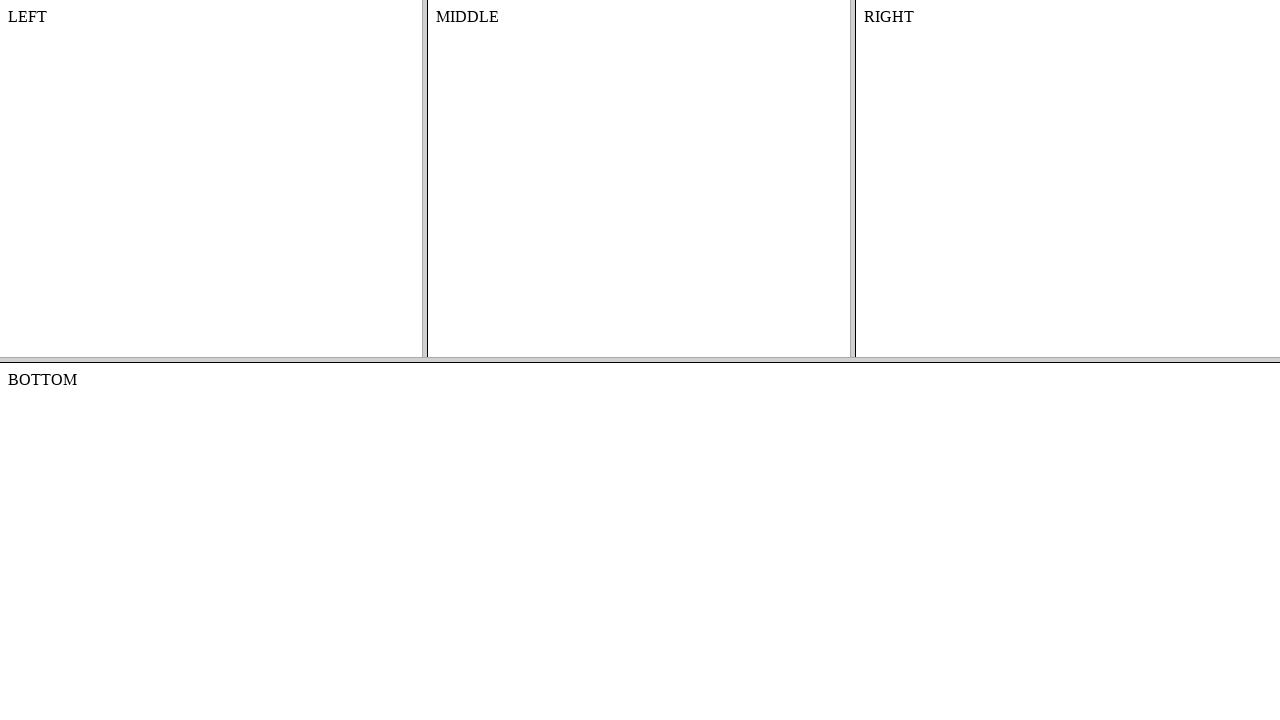

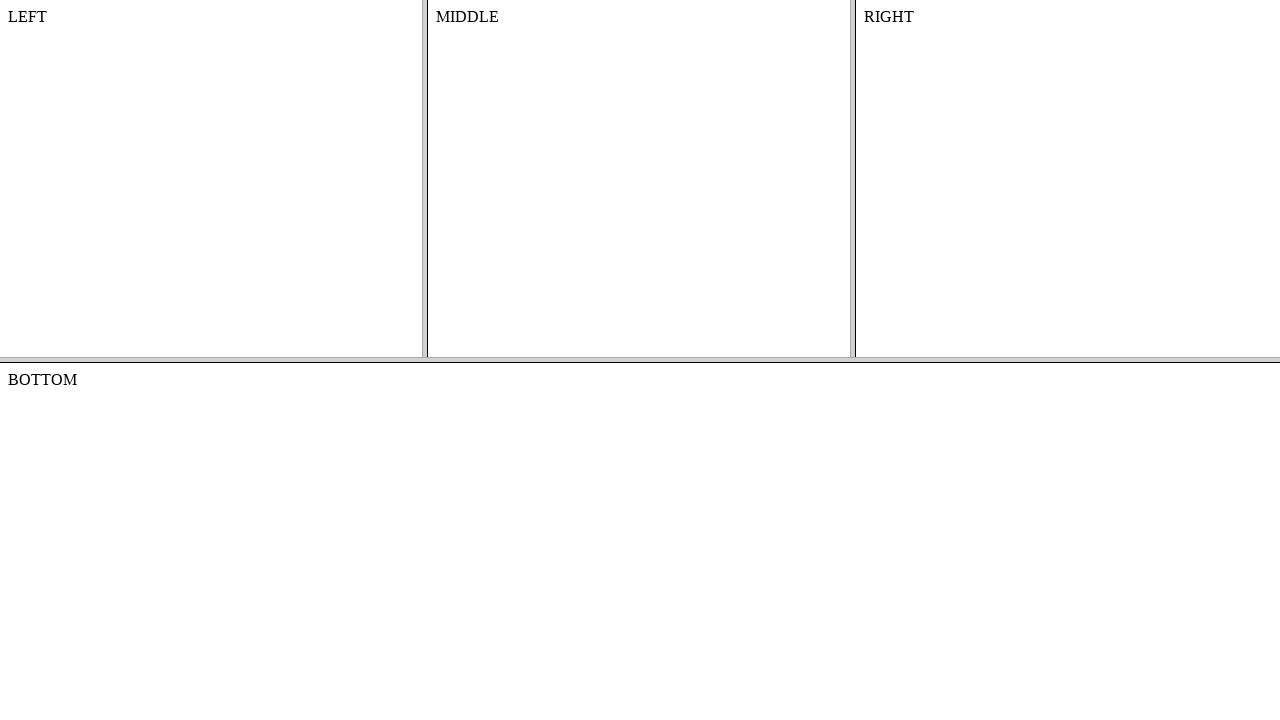